Tests cookie management on a demo page by reading cookies, clearing them, and clicking the refresh cookies button to verify cookie operations work correctly.

Starting URL: https://bonigarcia.dev/selenium-webdriver-java/cookies.html

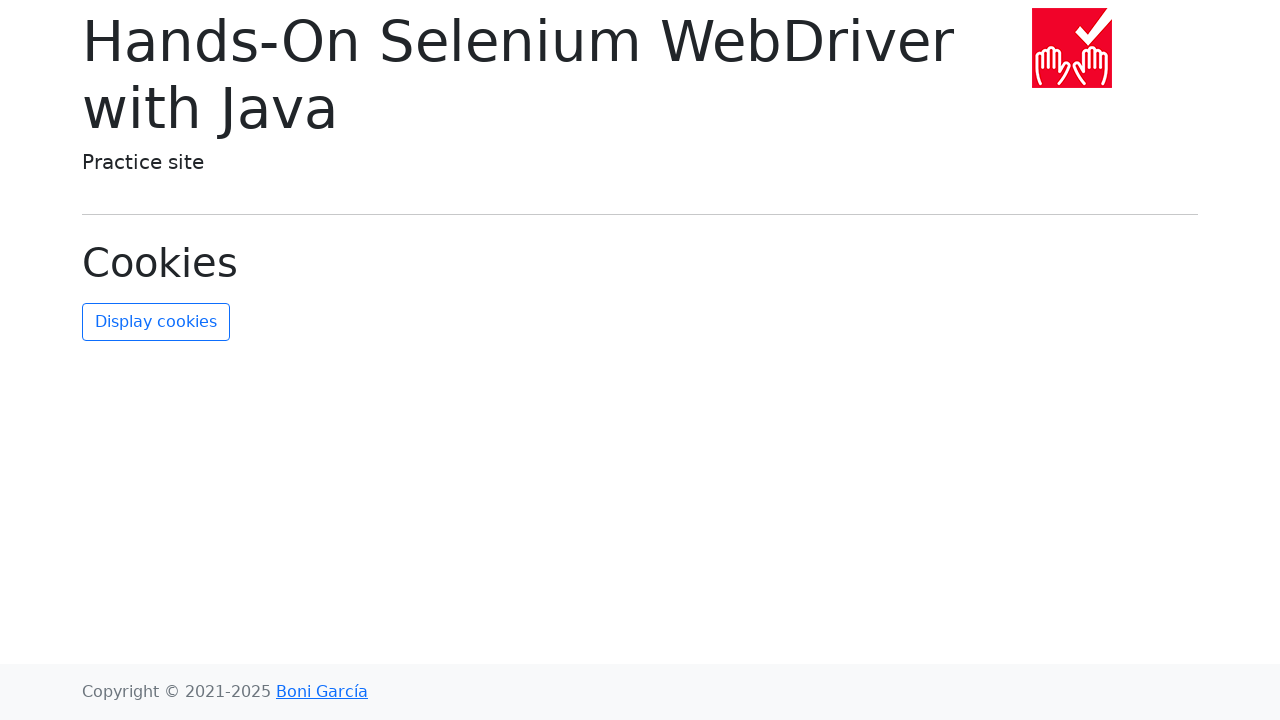

Waited for page to load with networkidle state
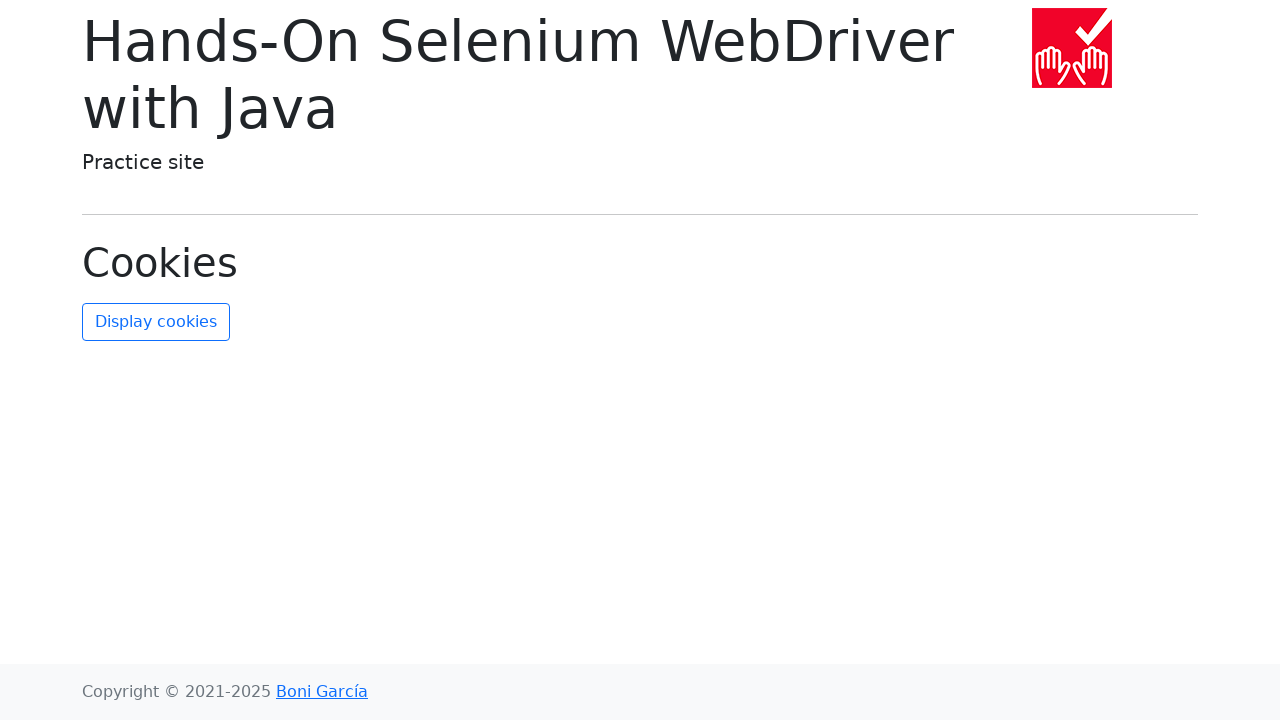

Retrieved initial cookies from context
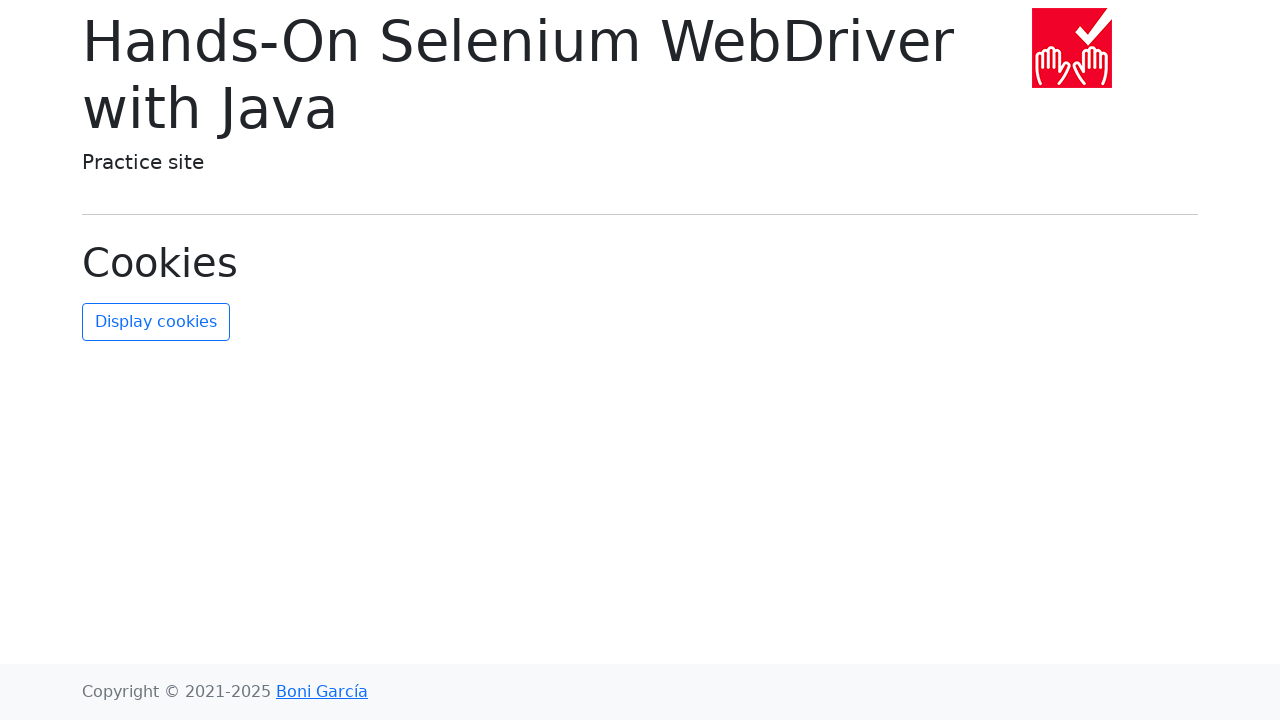

Printed all cookies to console
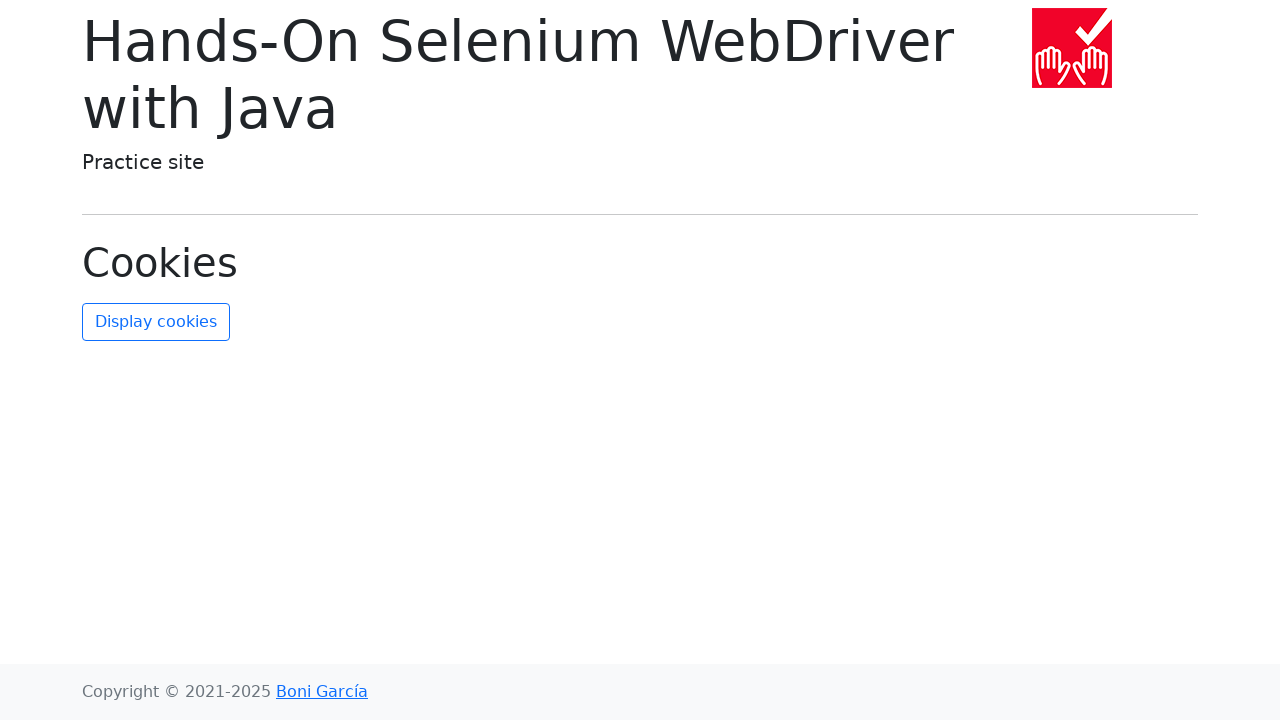

Cleared all cookies from context
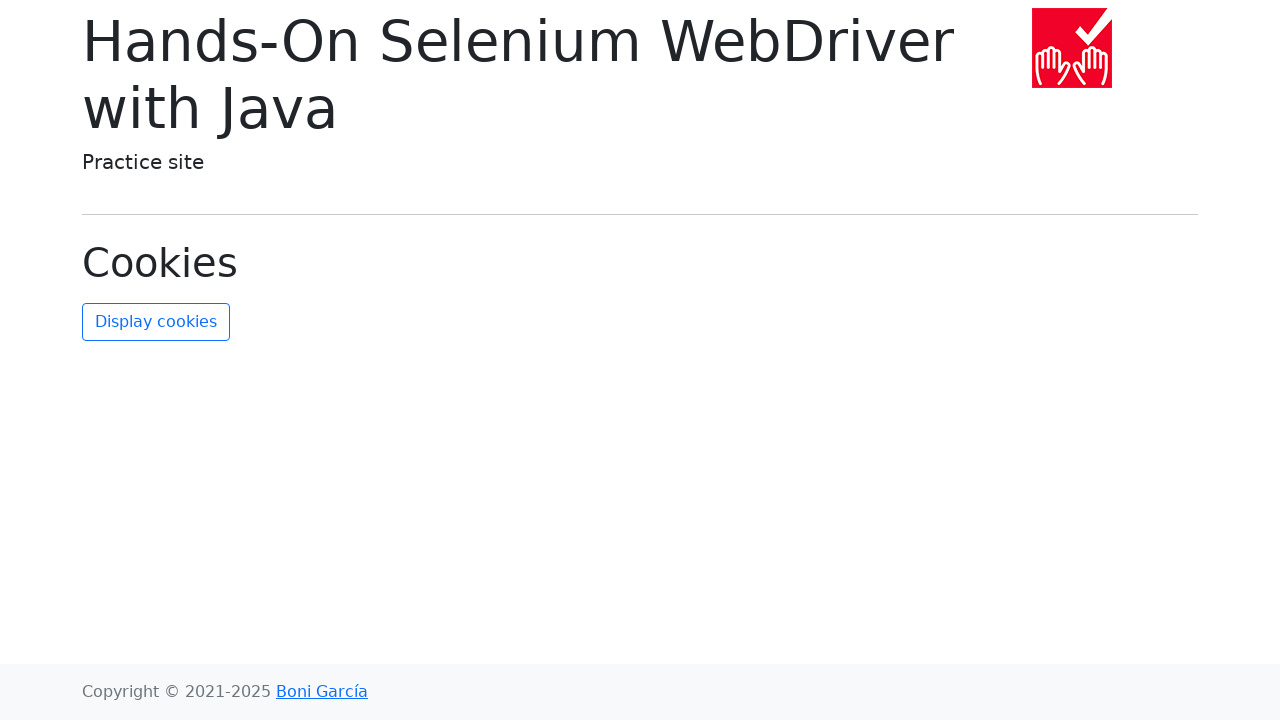

Retrieved cookies after clearing to verify they are empty
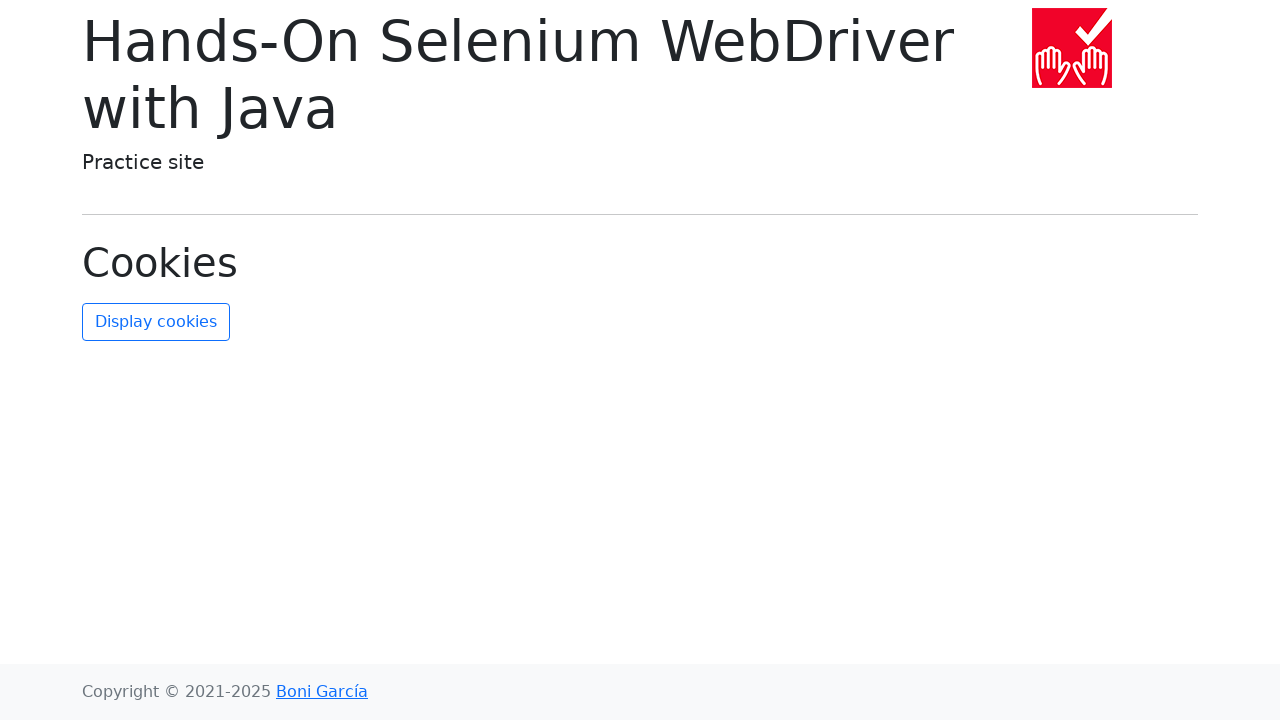

Asserted that all cookies have been cleared successfully
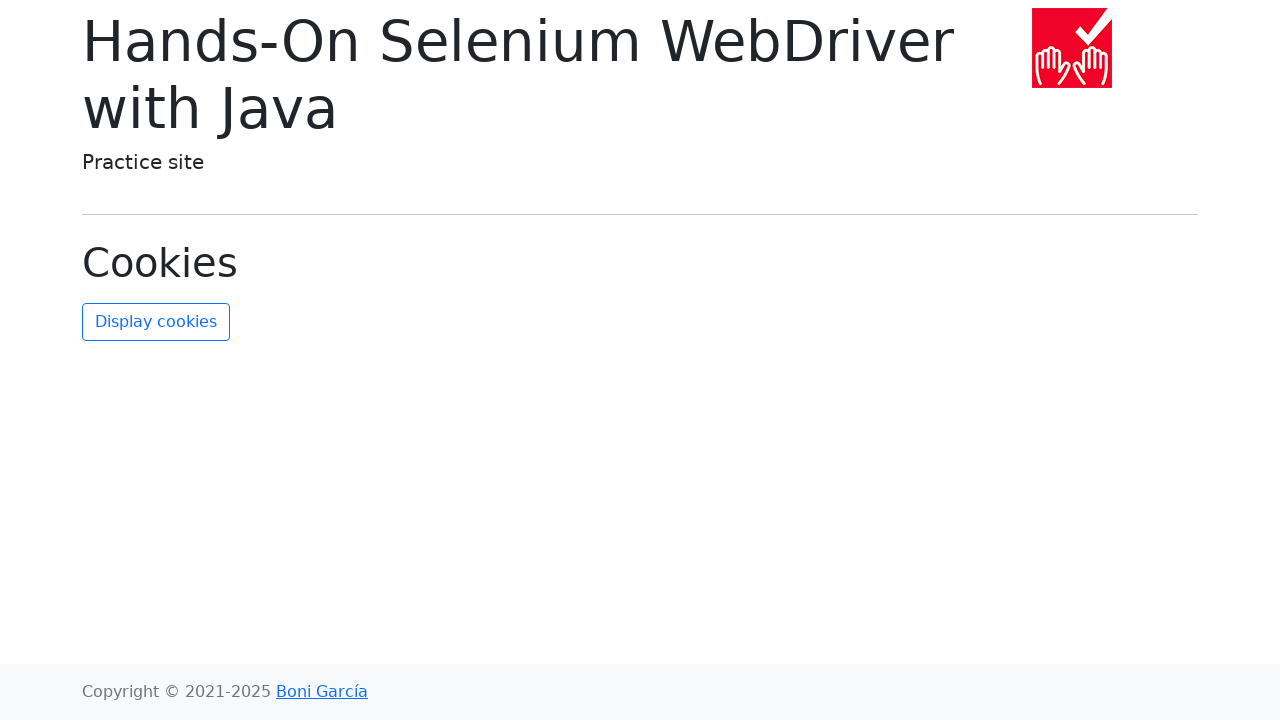

Clicked the refresh cookies button at (156, 322) on #refresh-cookies
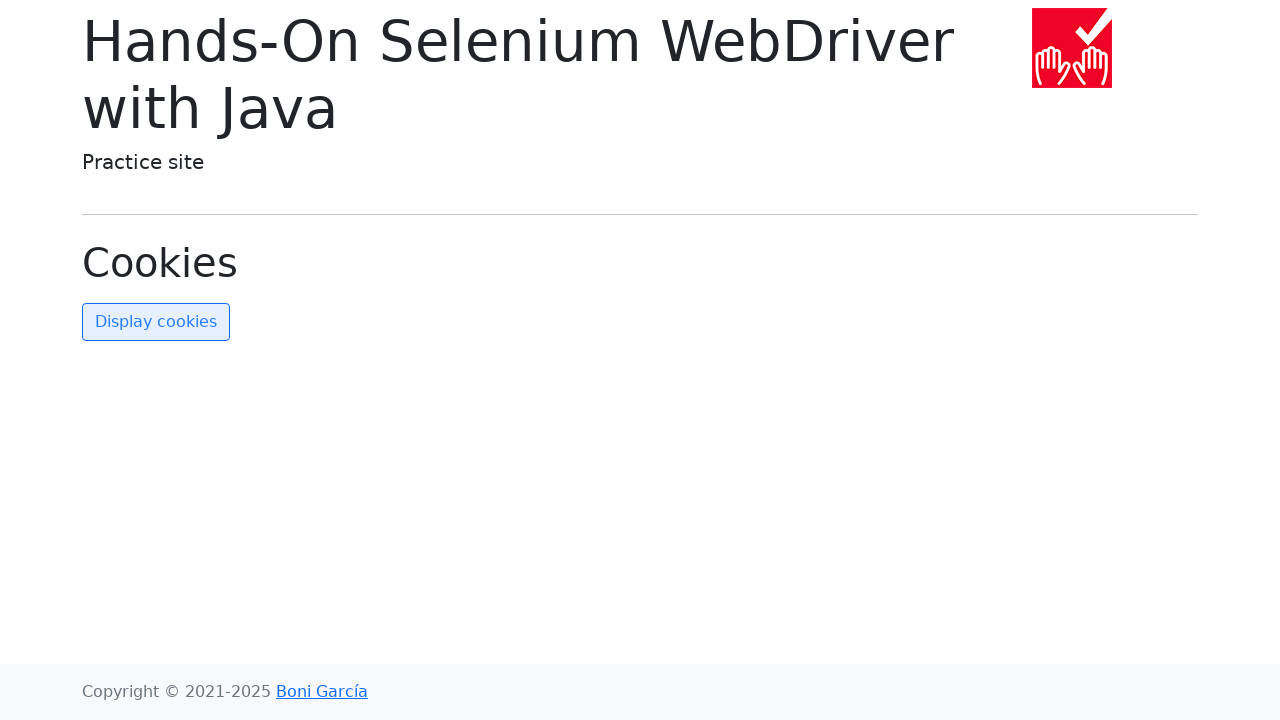

Waited for page to load after refreshing cookies
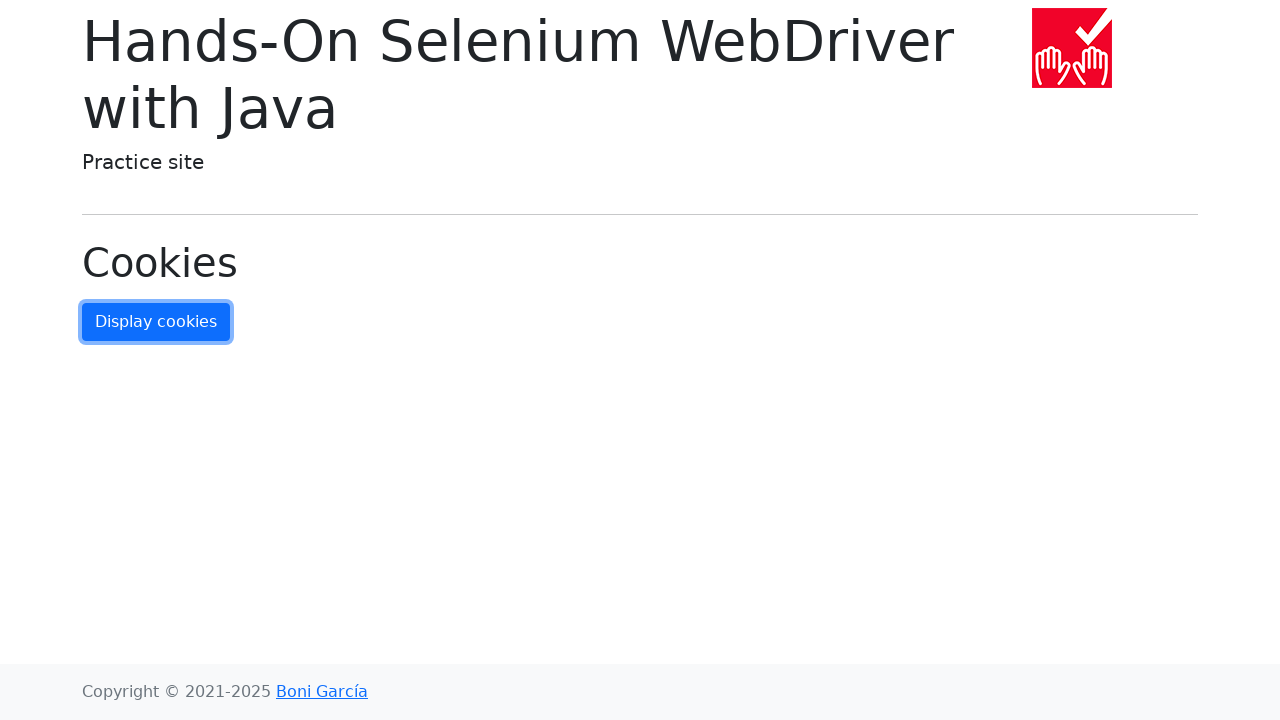

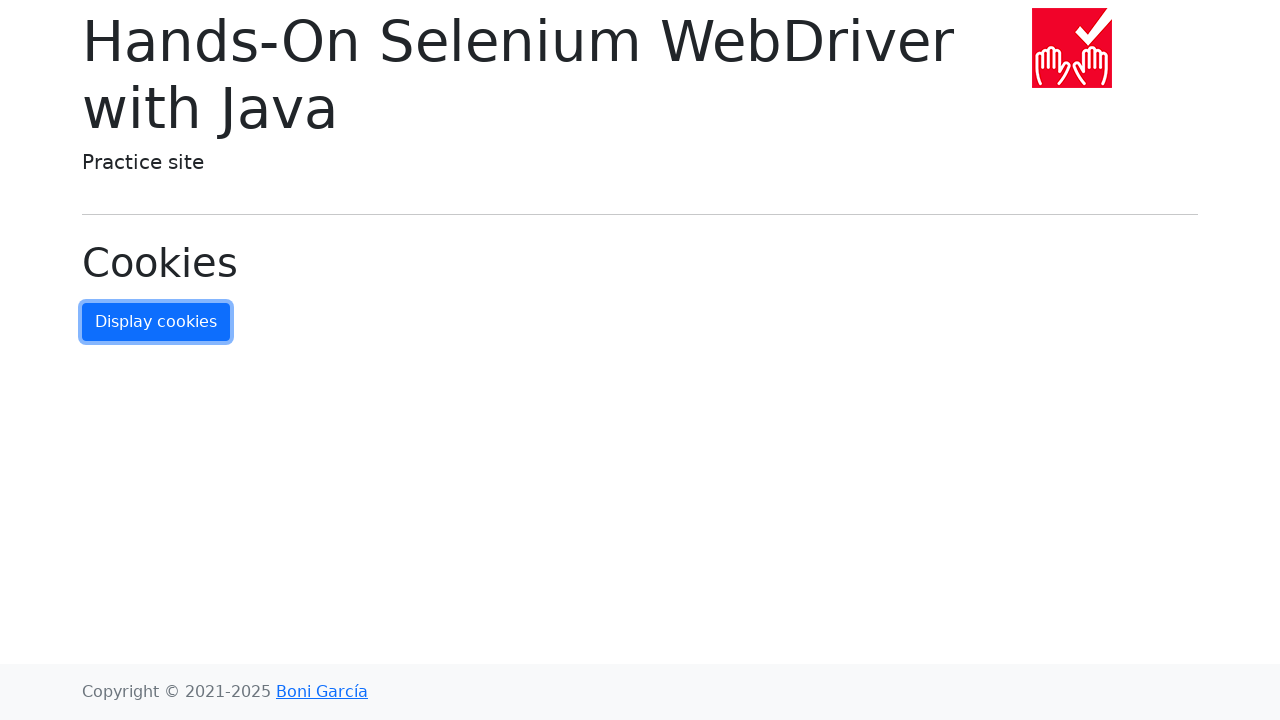